Tests a typing practice website by sending Chinese characters to the active input element

Starting URL: https://dazi.kukuw.com/?tdsourcetag=s_pctim_aiomsg

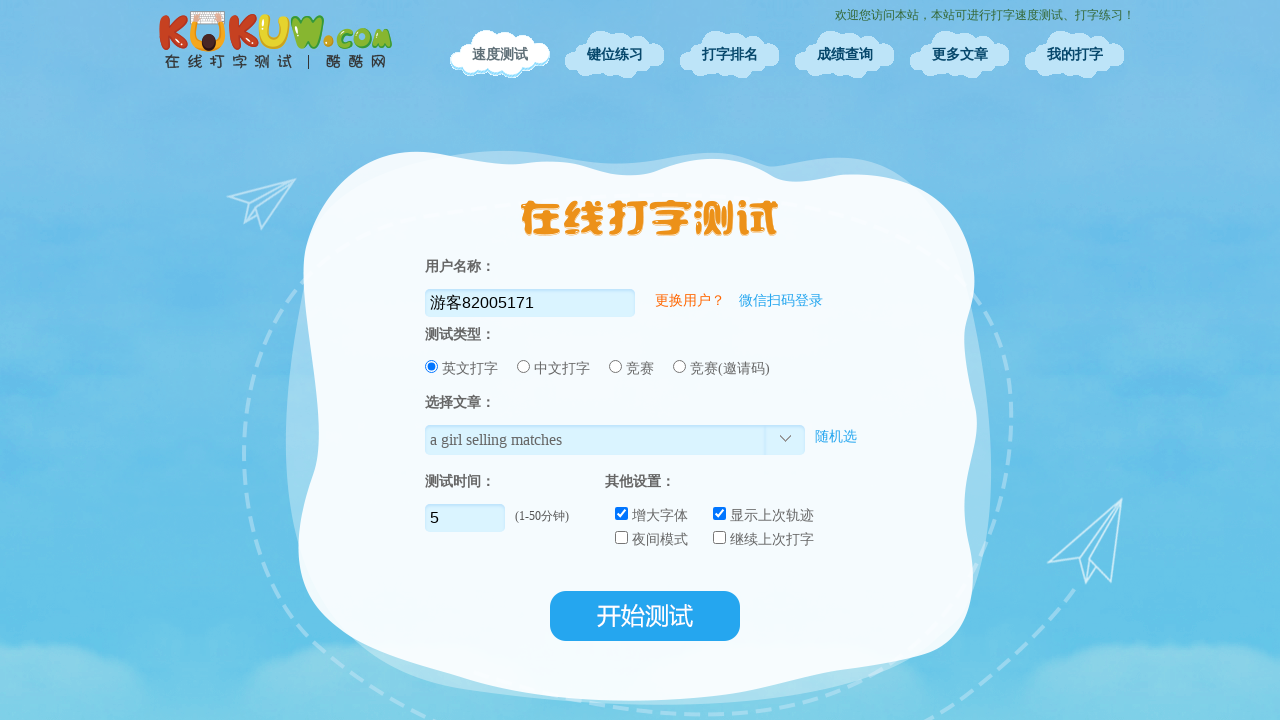

Waited for page to fully load (networkidle state)
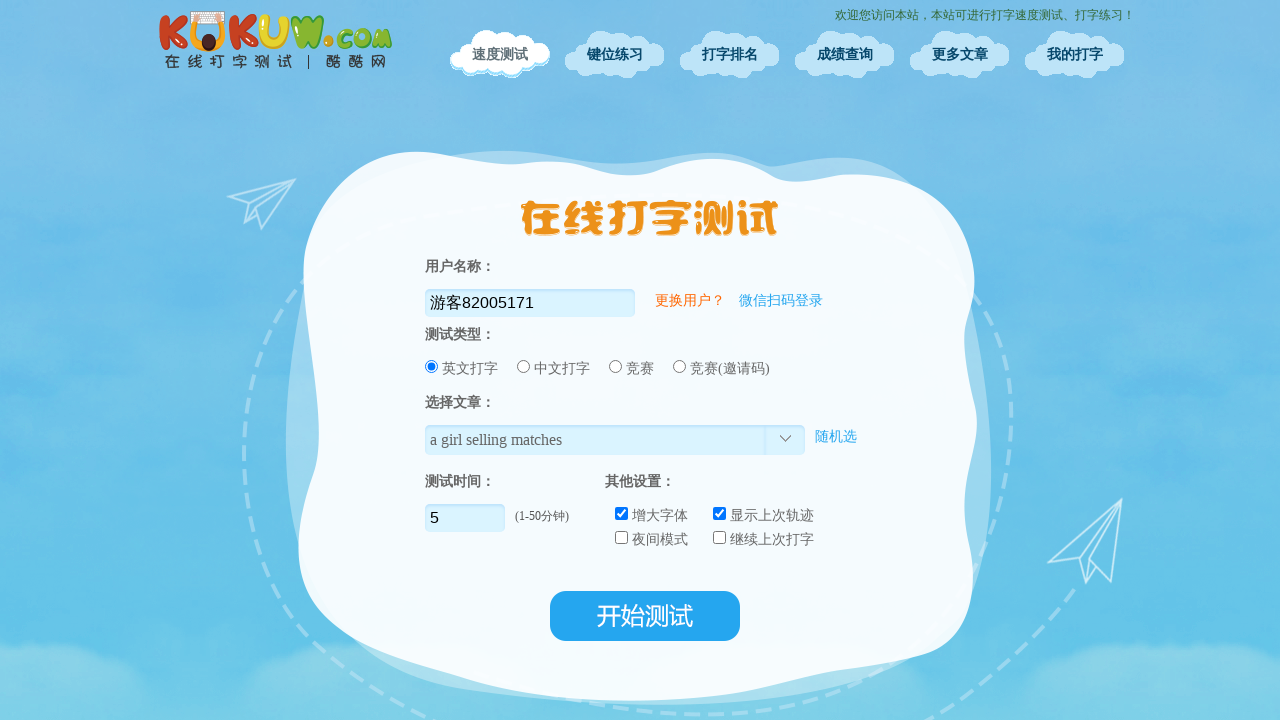

Typed Chinese characters '龙市唐川' into the active input element
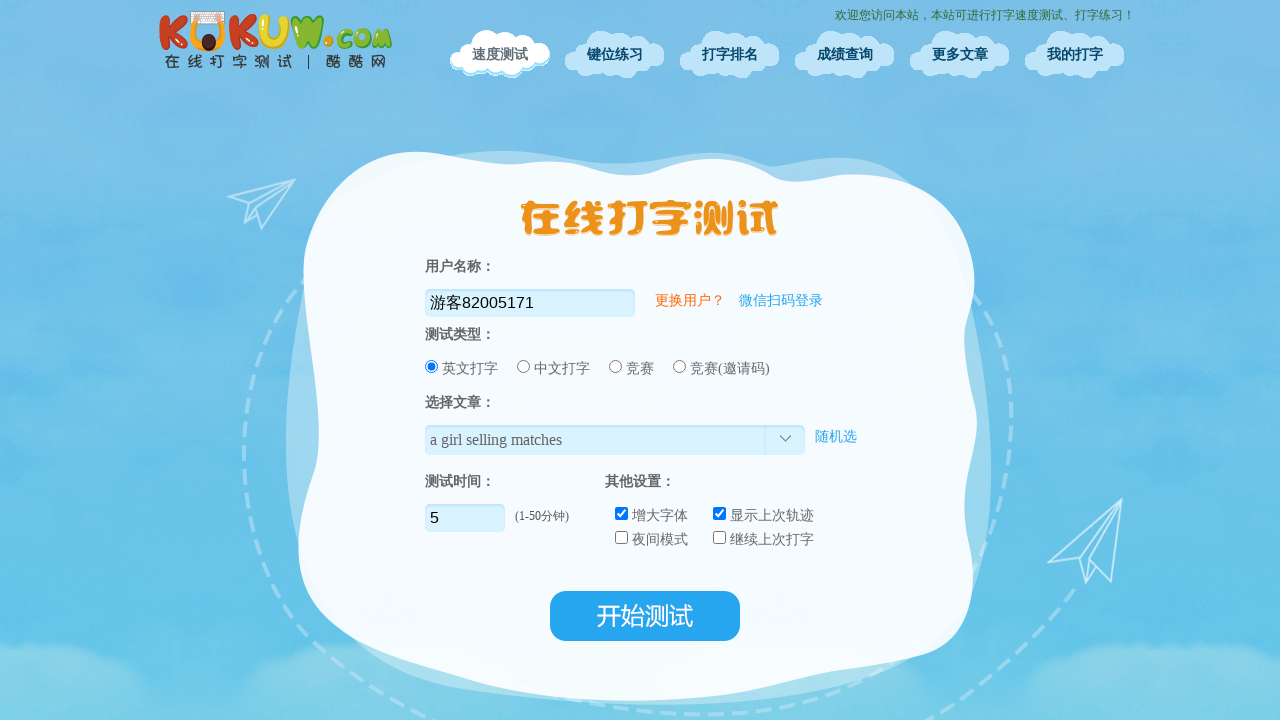

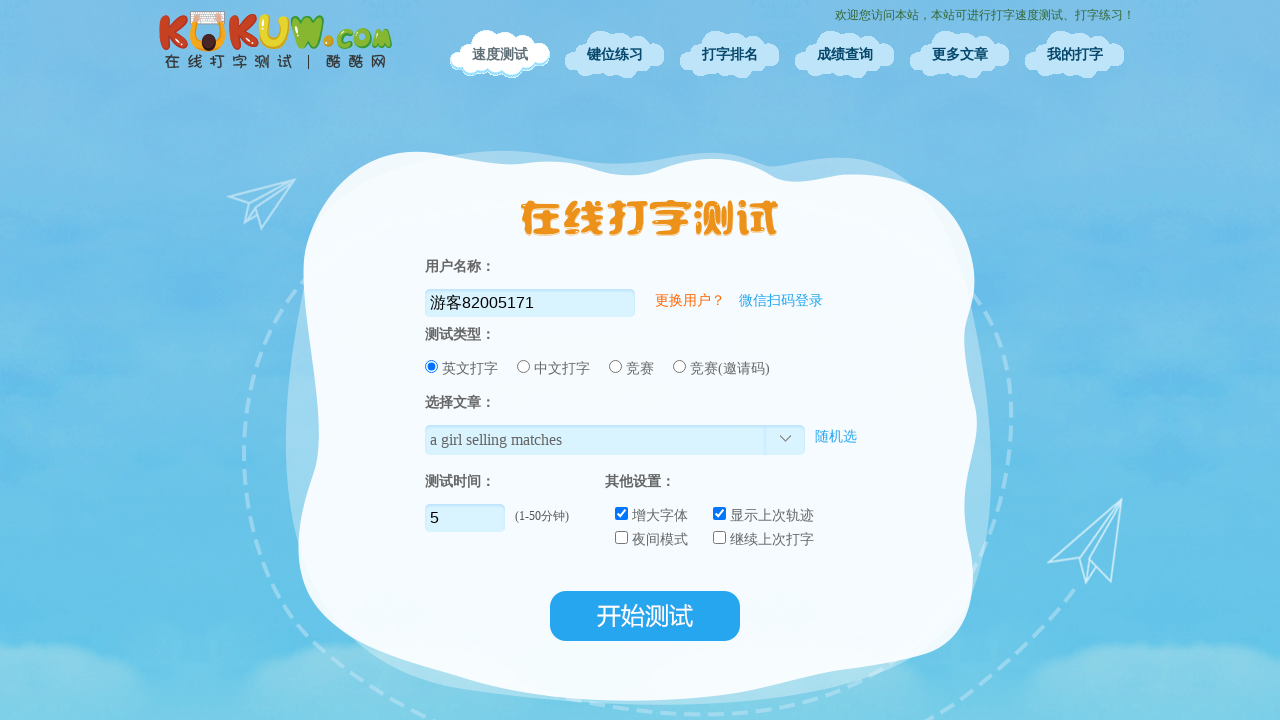